Tests the search functionality on the PROS UNICAM website by opening the search interface, entering a query for "digital twin", and submitting the search

Starting URL: https://pros.unicam.it/

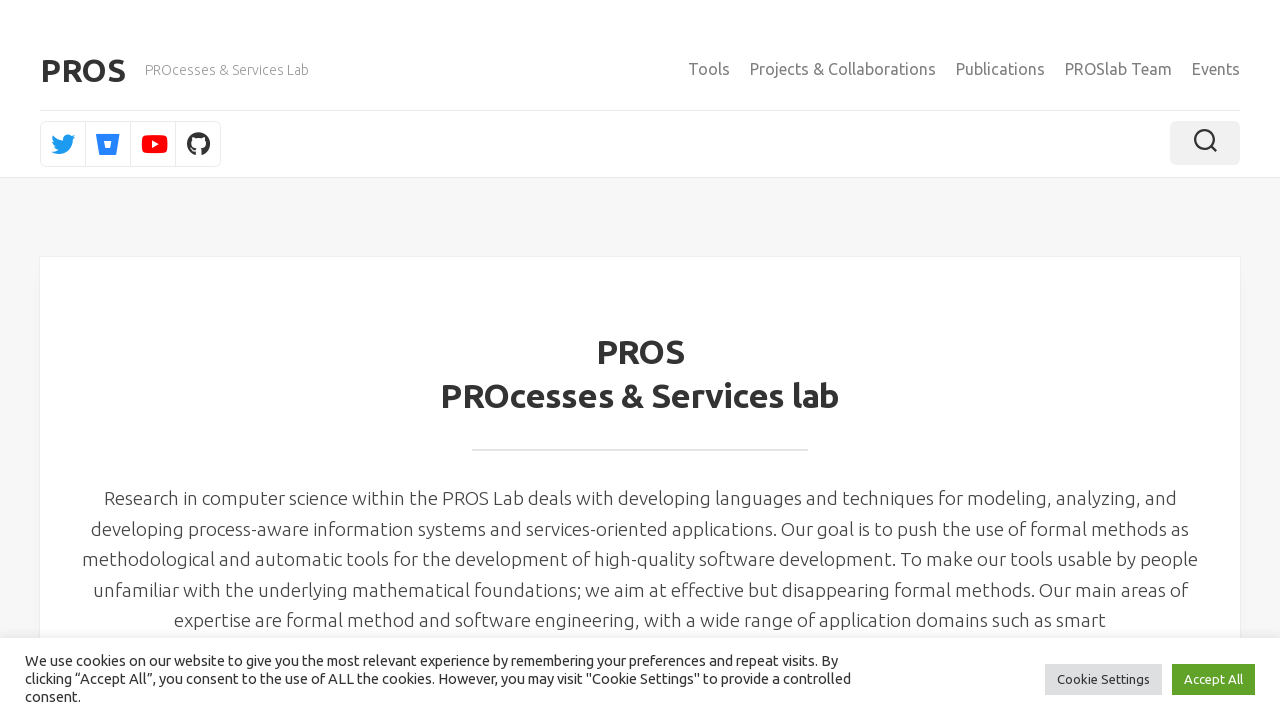

Clicked search toggle button to open search interface at (1205, 143) on .toggle-search
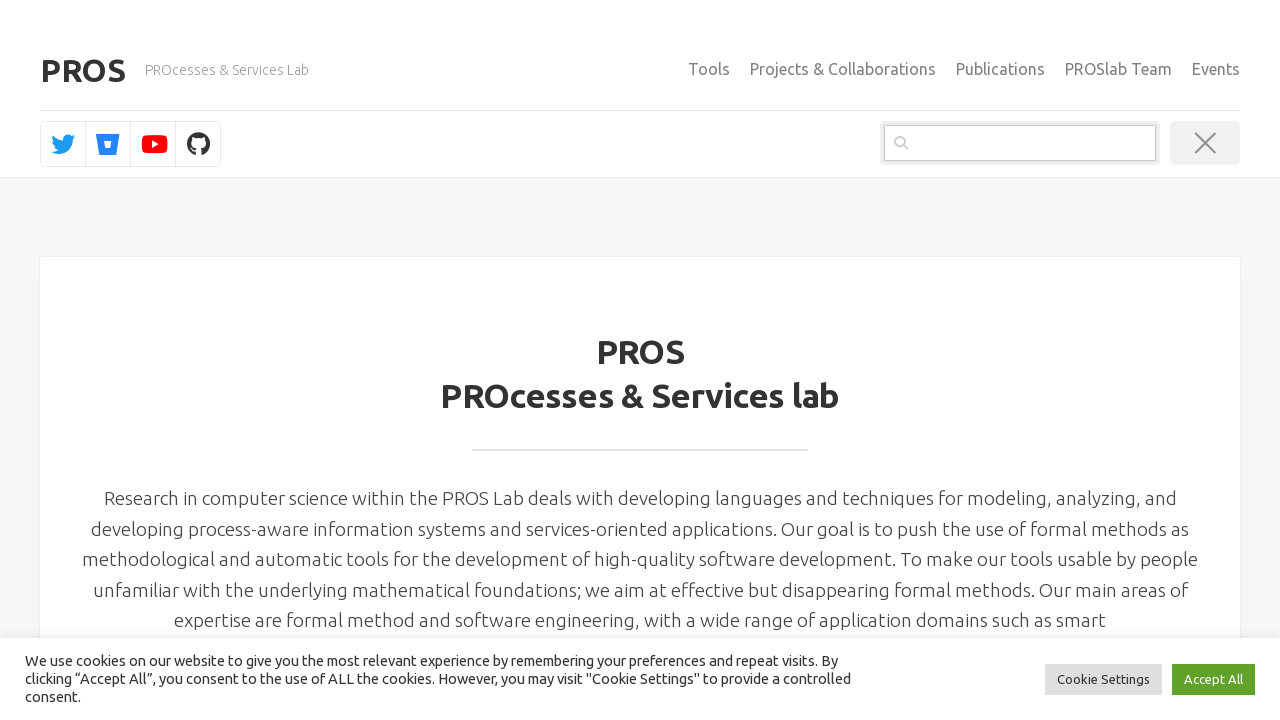

Clicked search input field to focus it at (1020, 143) on input[name='s']
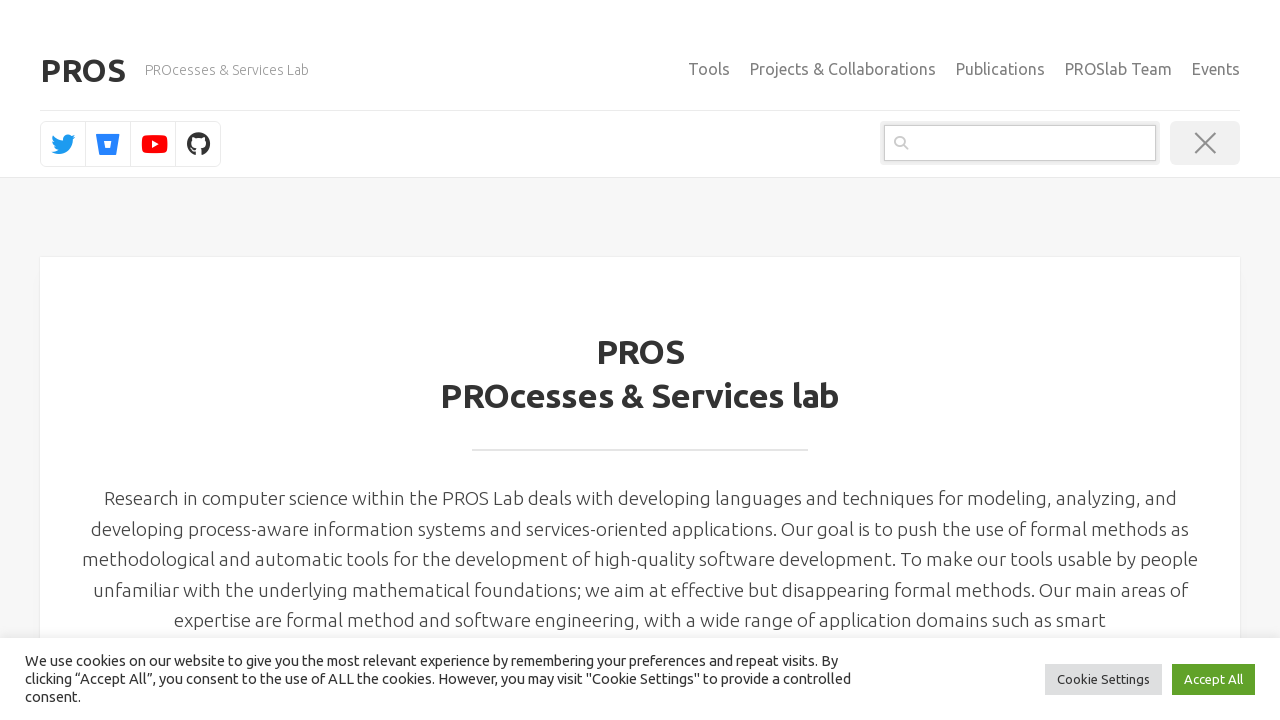

Entered search query 'digital twin' in search field on input[name='s']
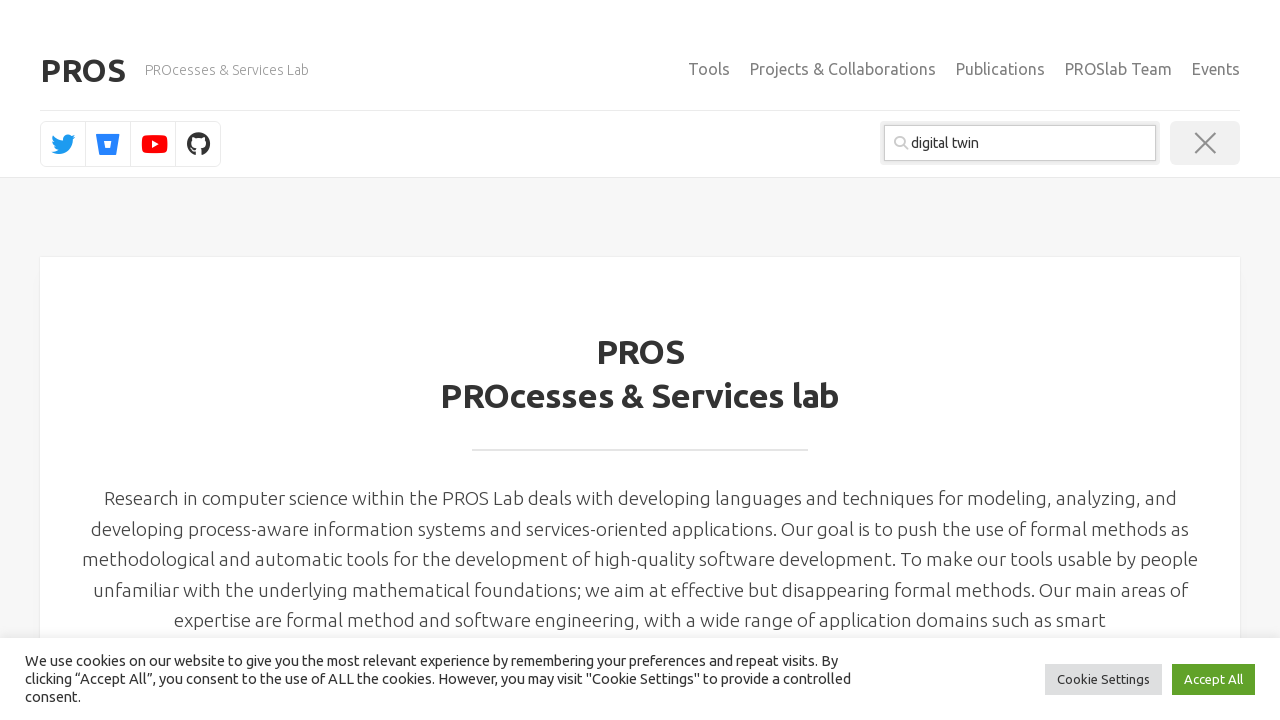

Submitted search query by pressing Enter on input[name='s']
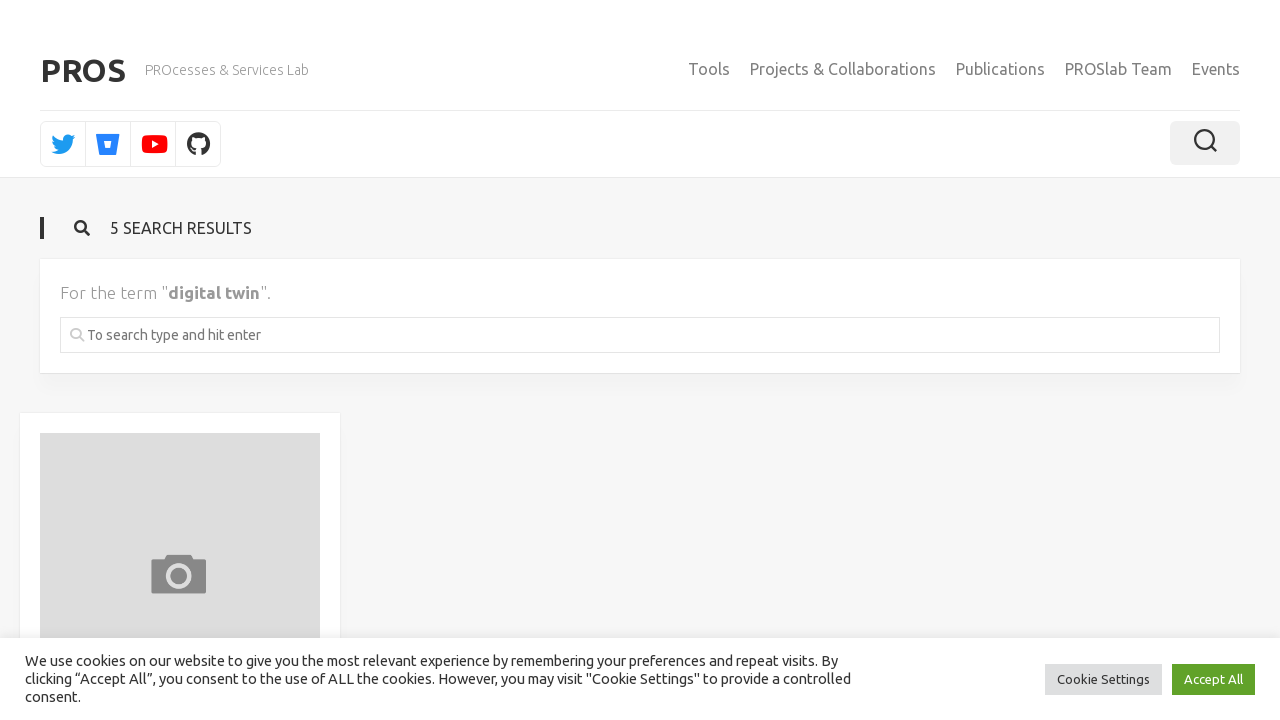

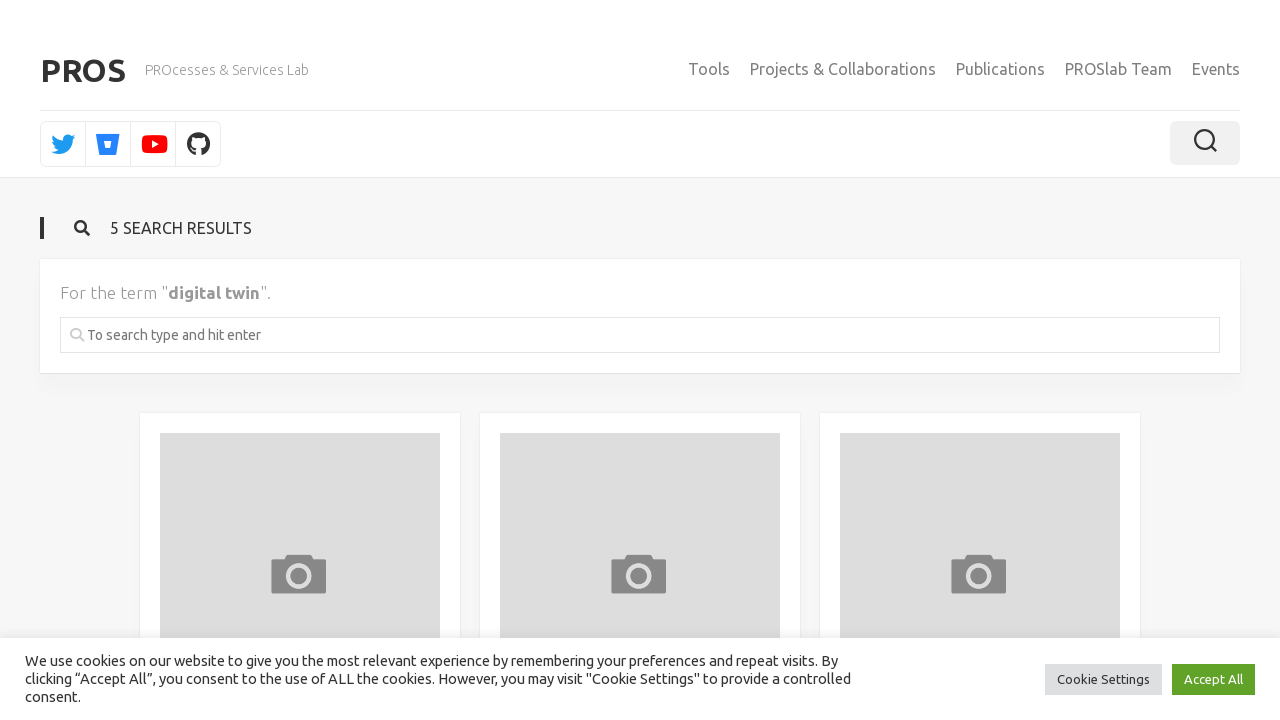